Tests double-click functionality on a button that copies text to another field, then verifies the copied text appears

Starting URL: https://testautomationpractice.blogspot.com/

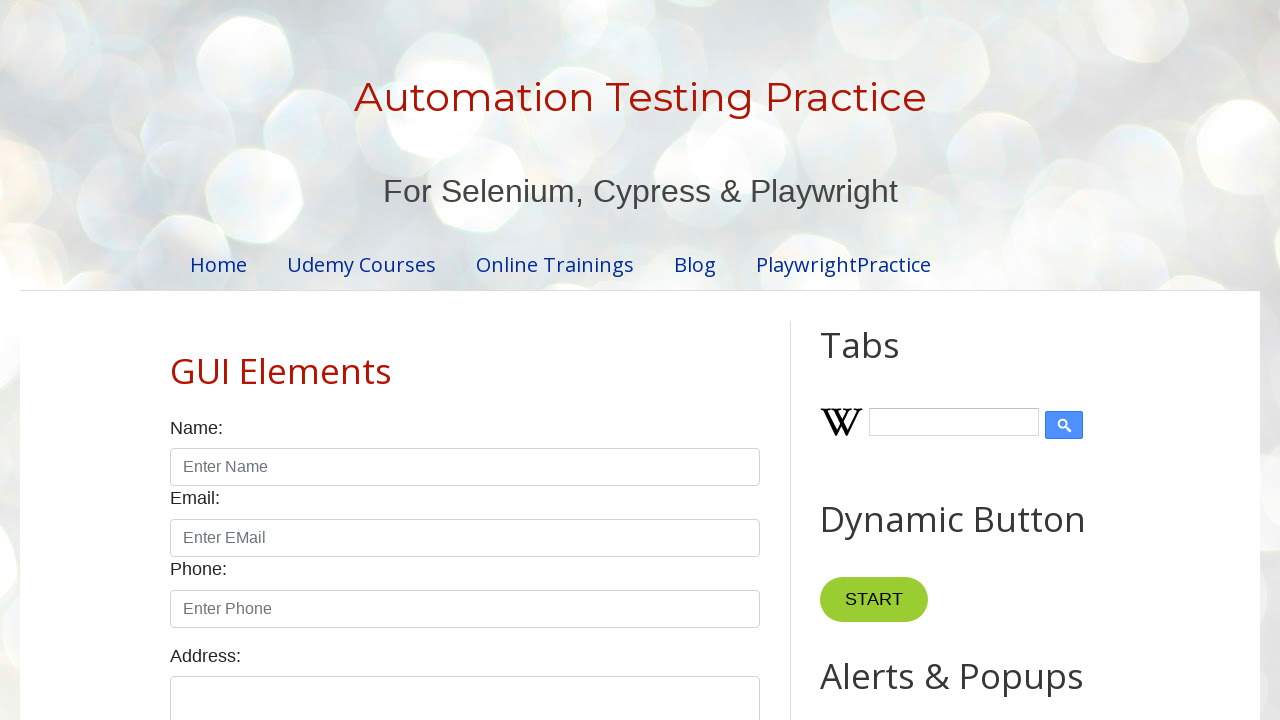

Scrolled Copy Text button into view
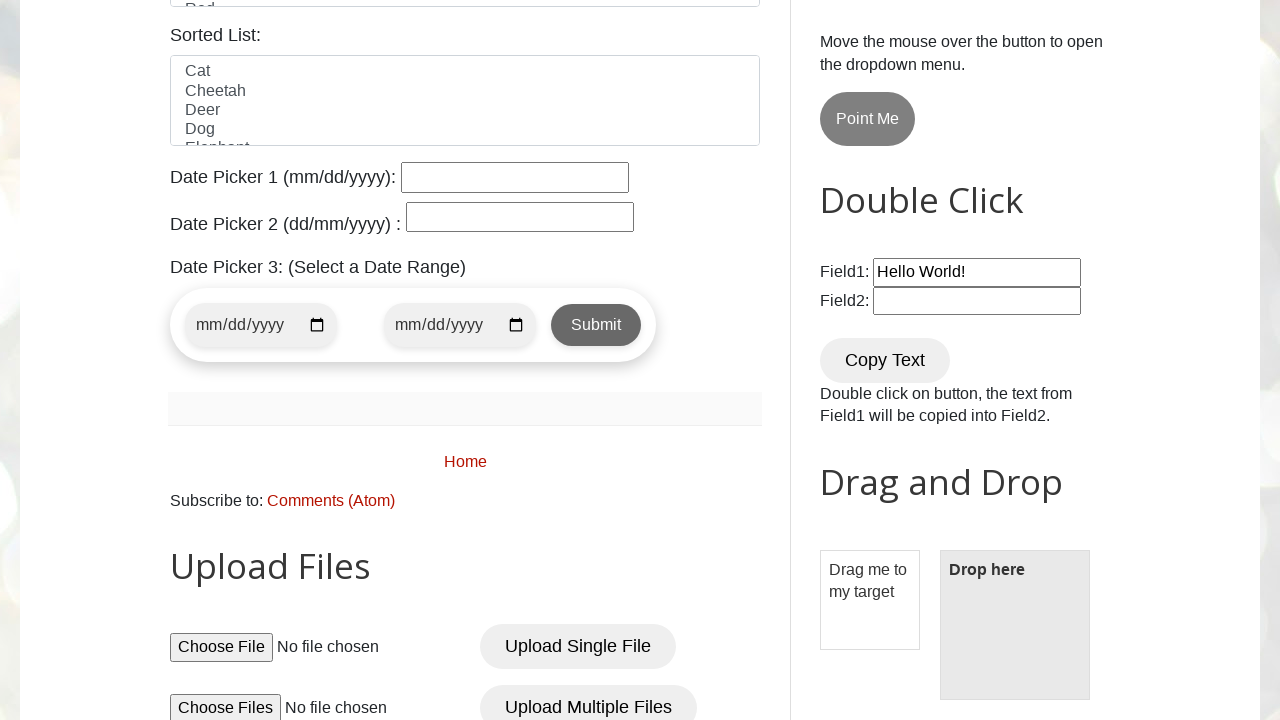

Copy Text button is now visible
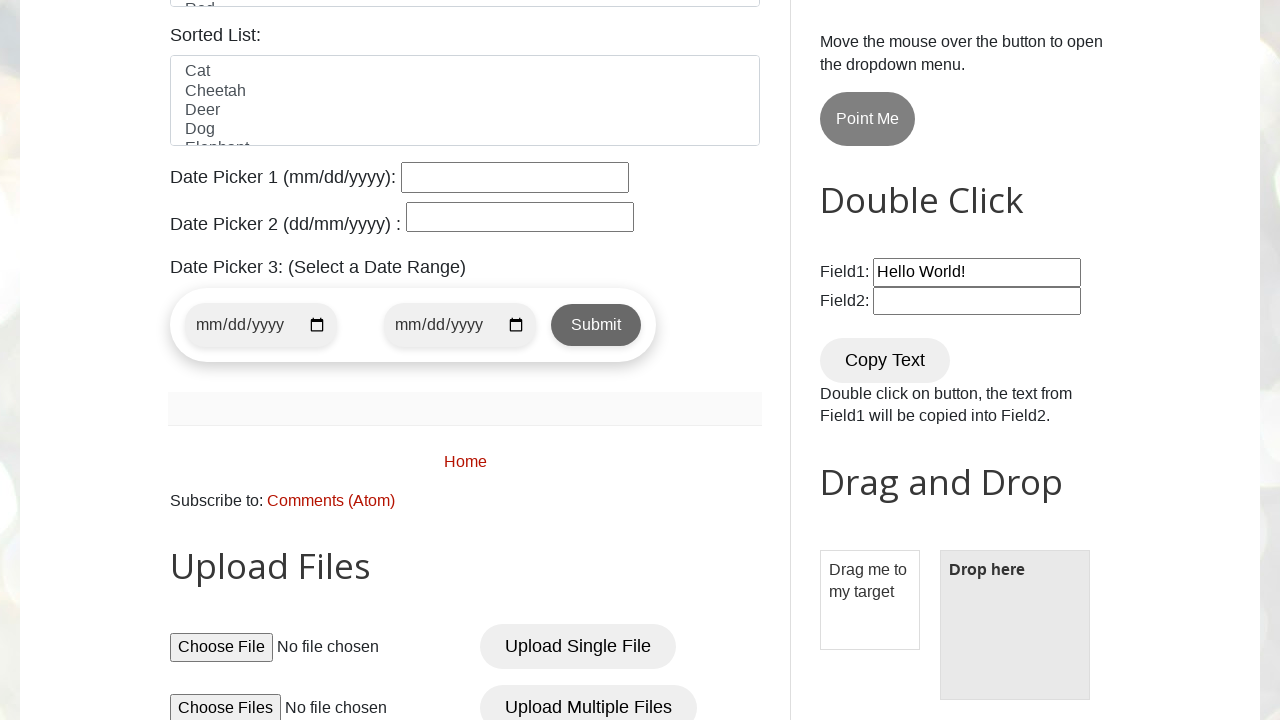

Double-clicked the Copy Text button at (885, 360) on xpath=//button[contains(text(),'Copy Text')]
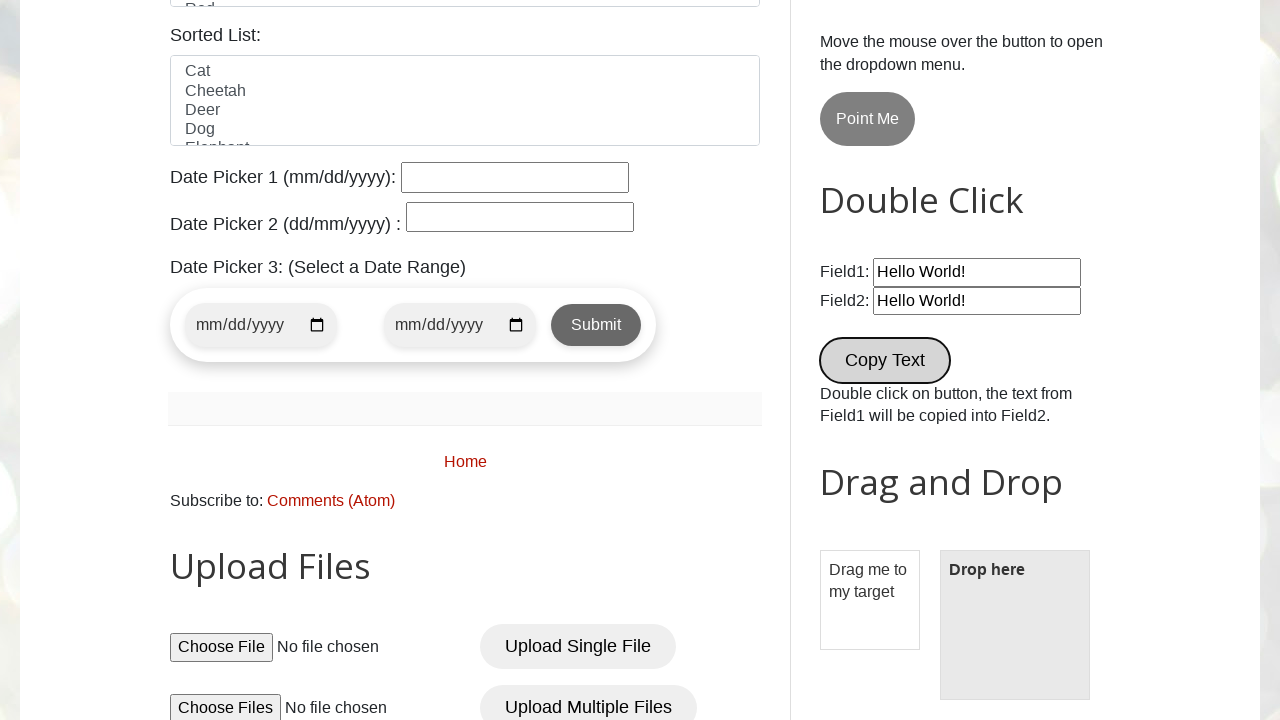

Field2 is now visible
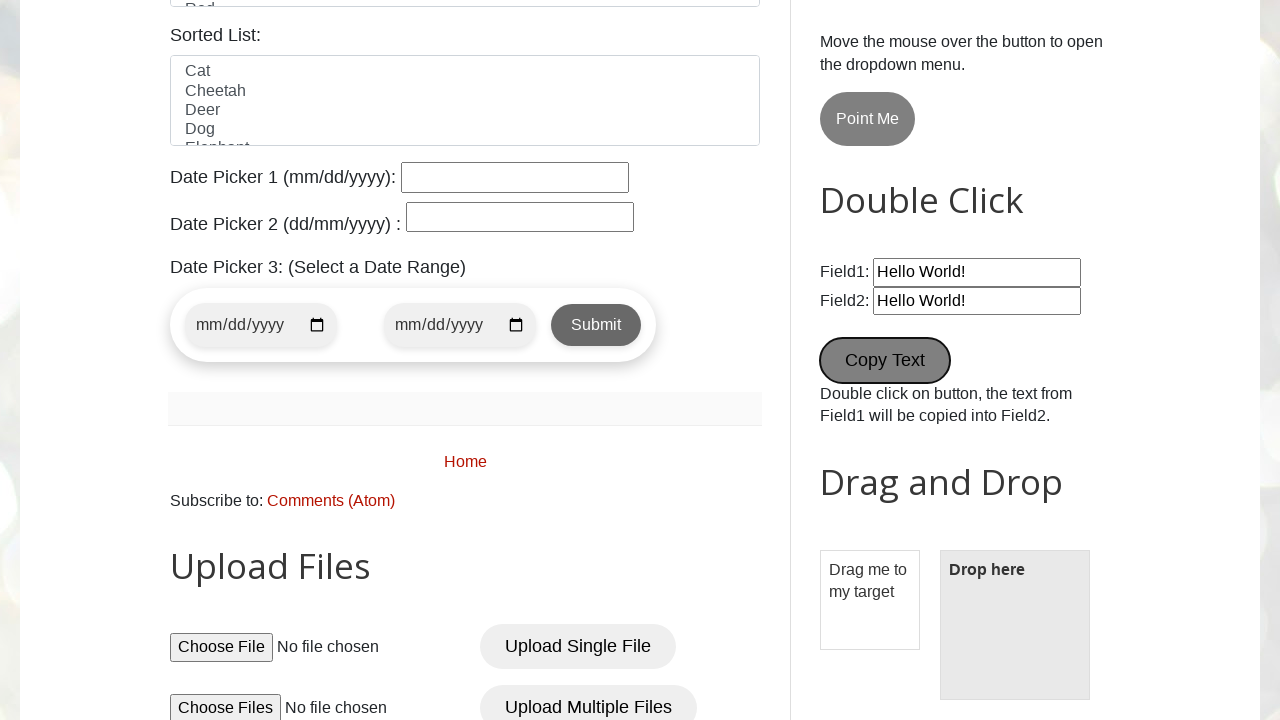

Retrieved text from field2: 'Hello World!'
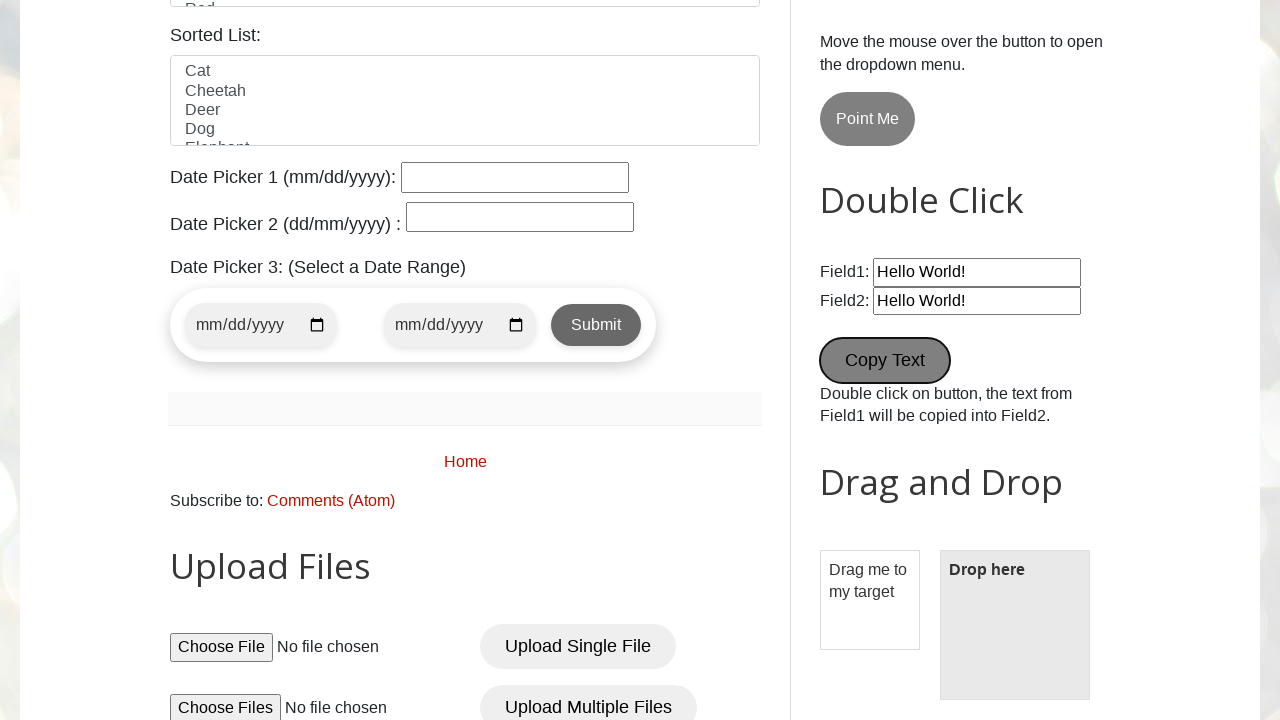

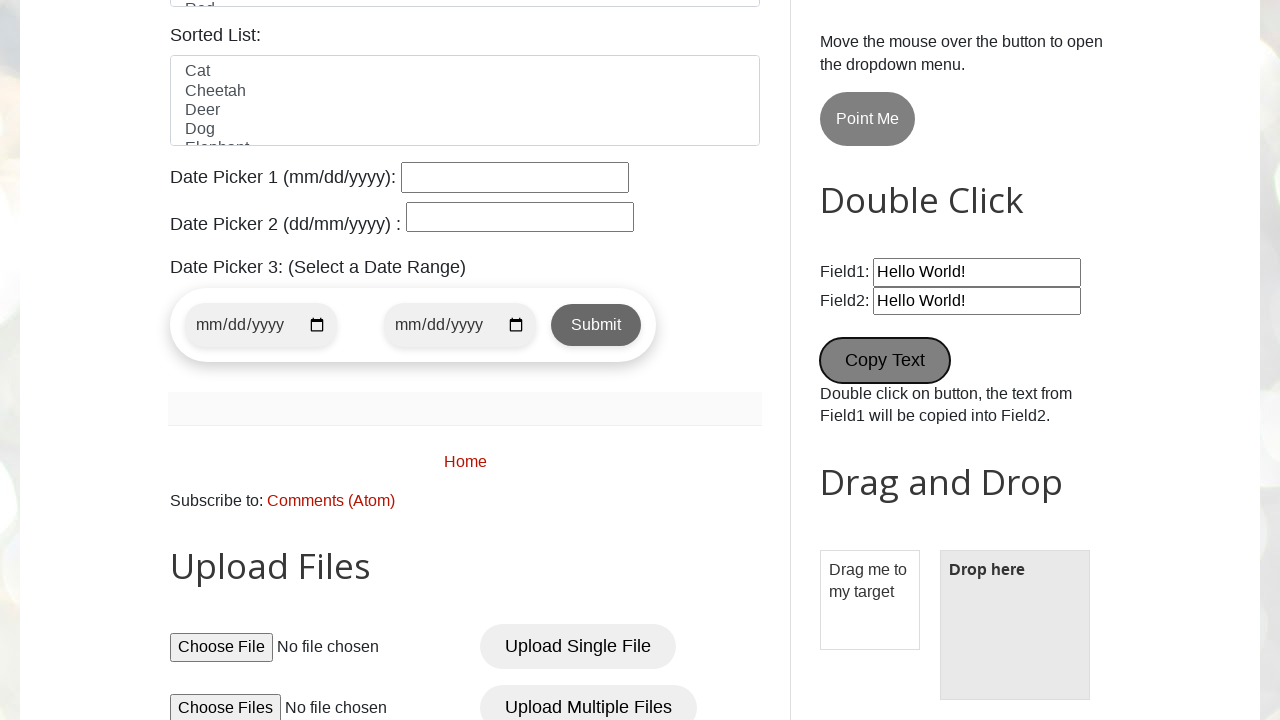